Opens a link in a new tab by using Ctrl+Click on a "Library" link

Starting URL: https://www.tutorialspoint.com/about/about_careers.htm

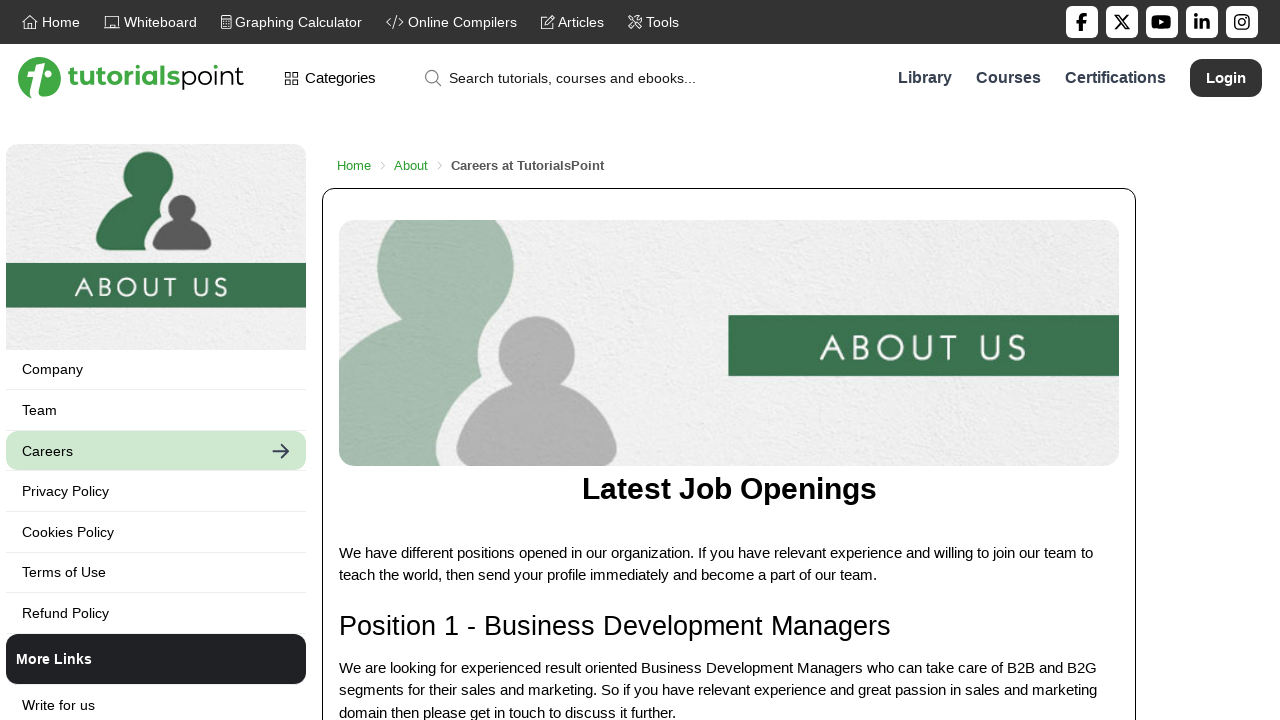

Navigated to TutorialsPoint careers page
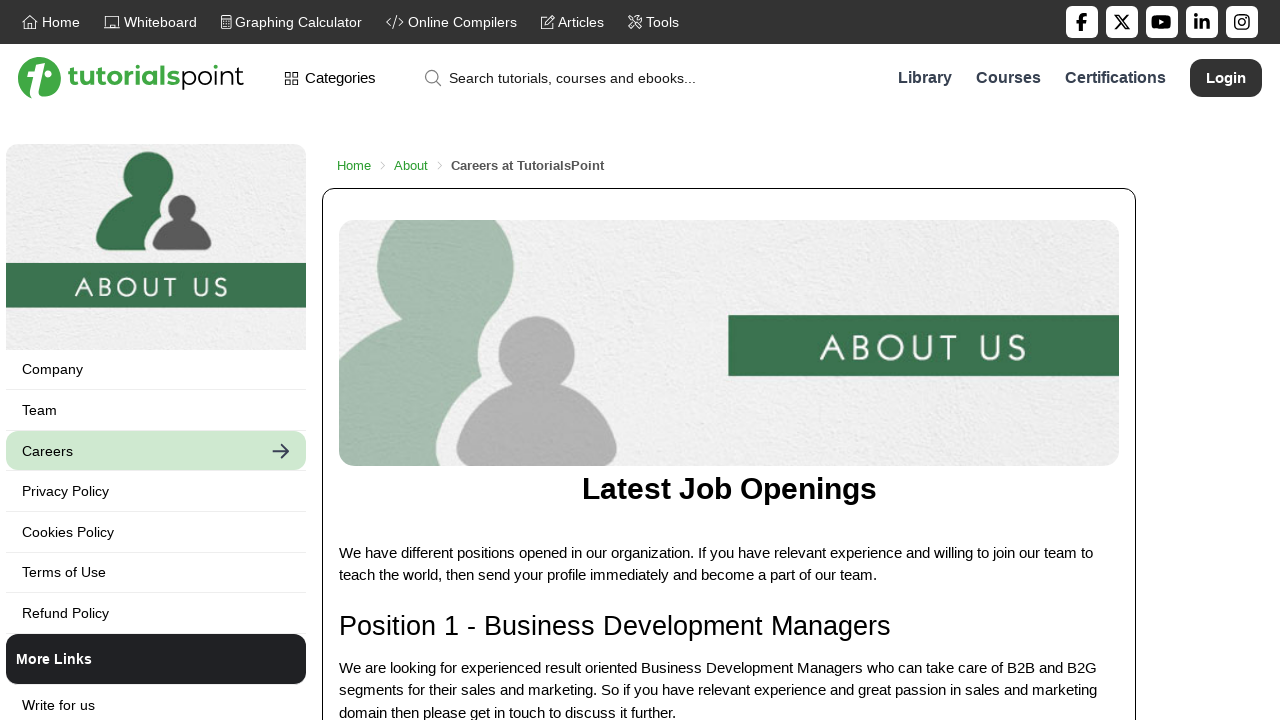

Ctrl+Clicked on Library link to open in new tab at (925, 78) on text=Library
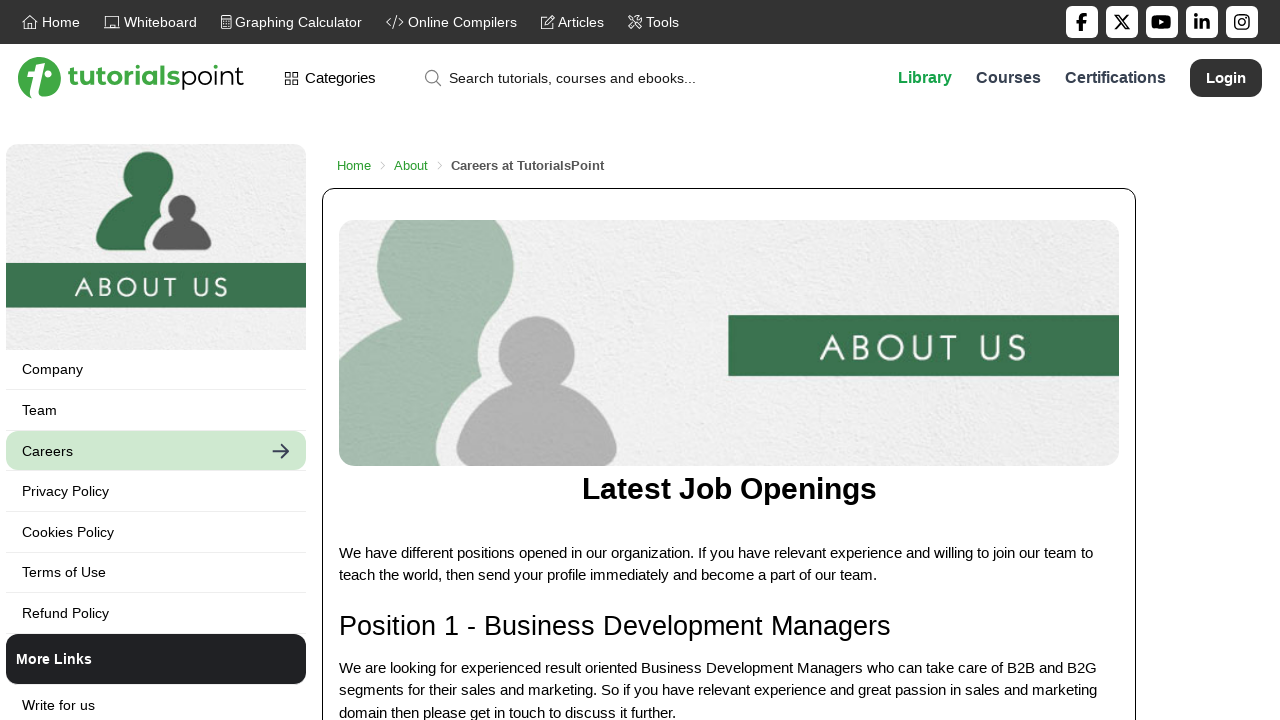

Retrieved list of all open pages/tabs
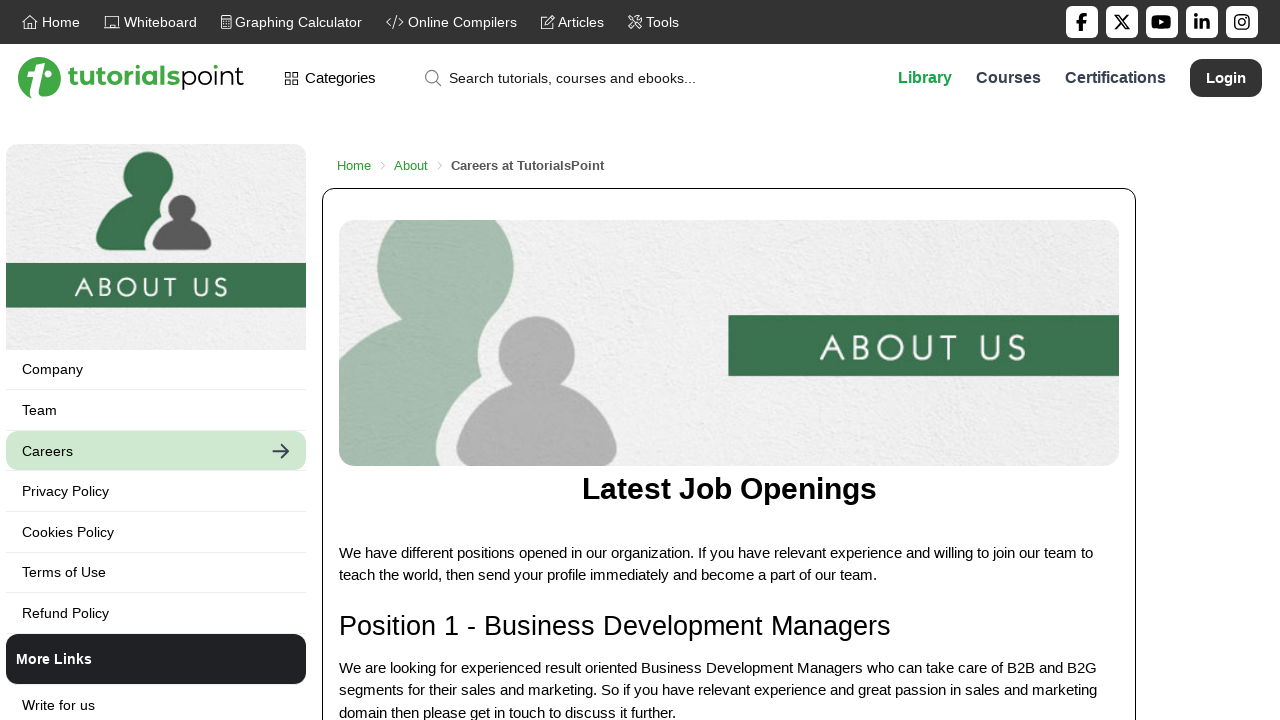

Switched to new tab (Library page)
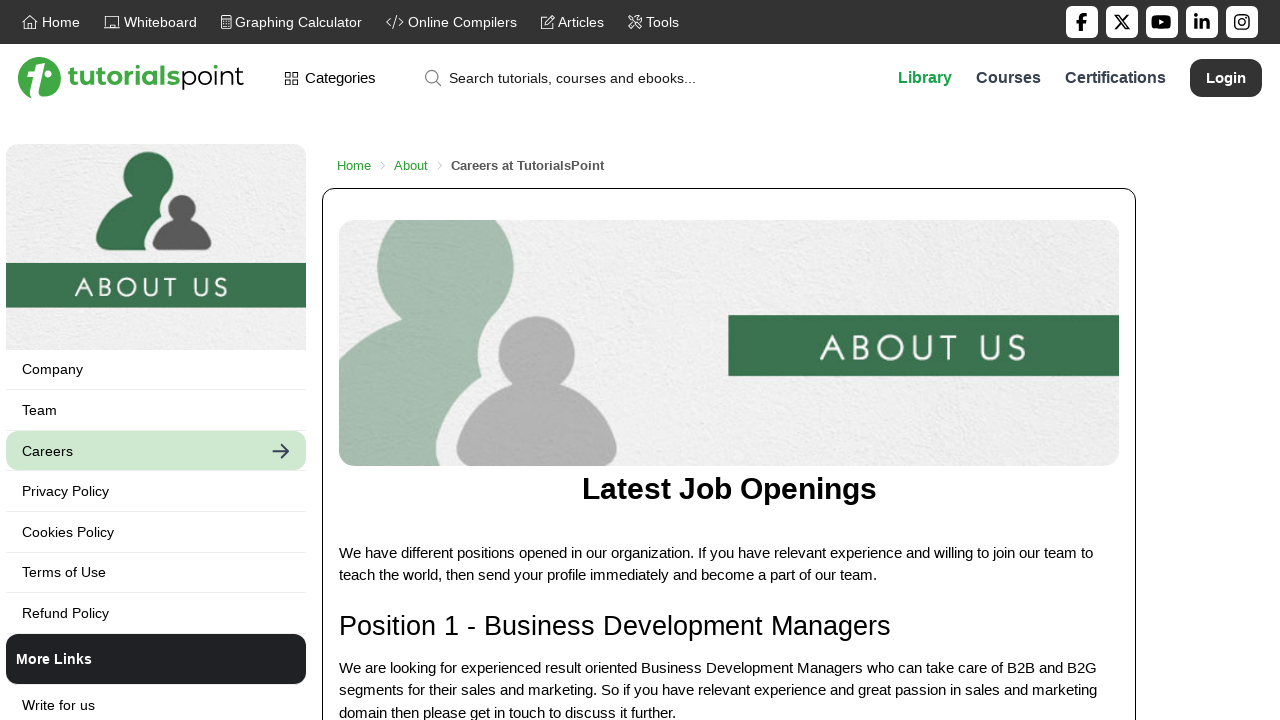

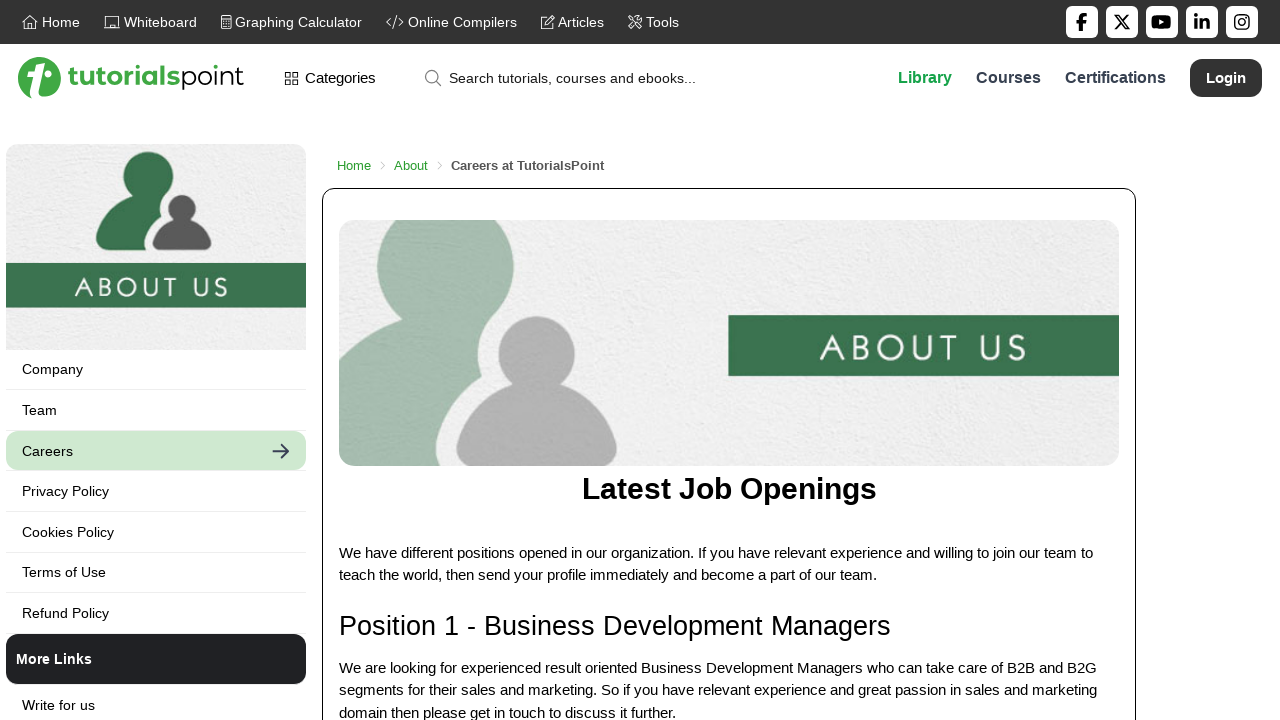